Opens the itlearn360.com website and verifies the page loads successfully

Starting URL: http://www.itlearn360.com/

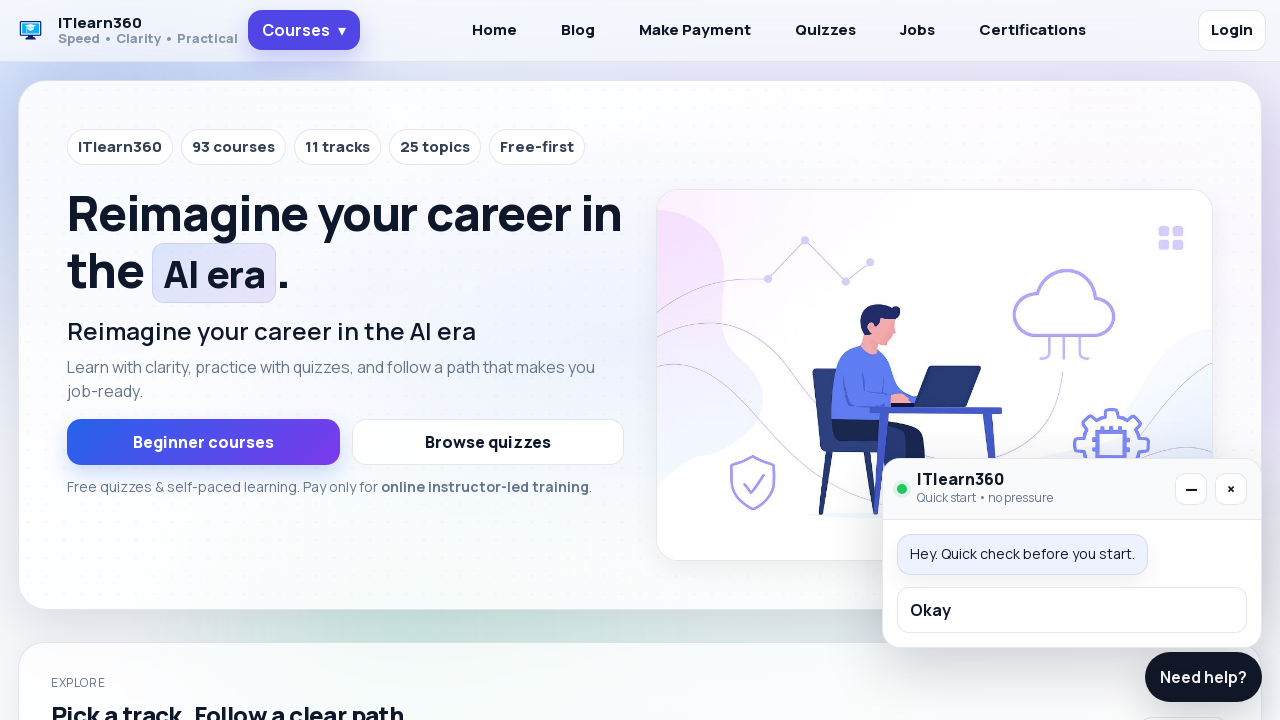

Waited for page DOM content to load
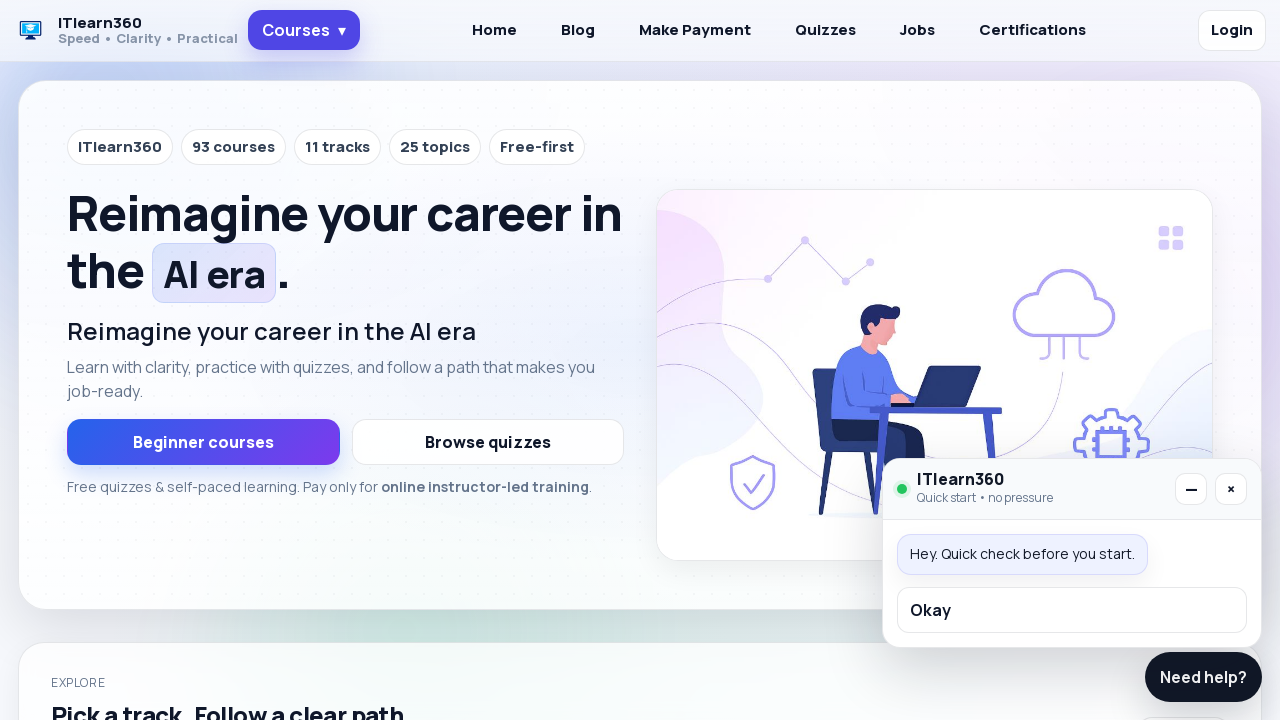

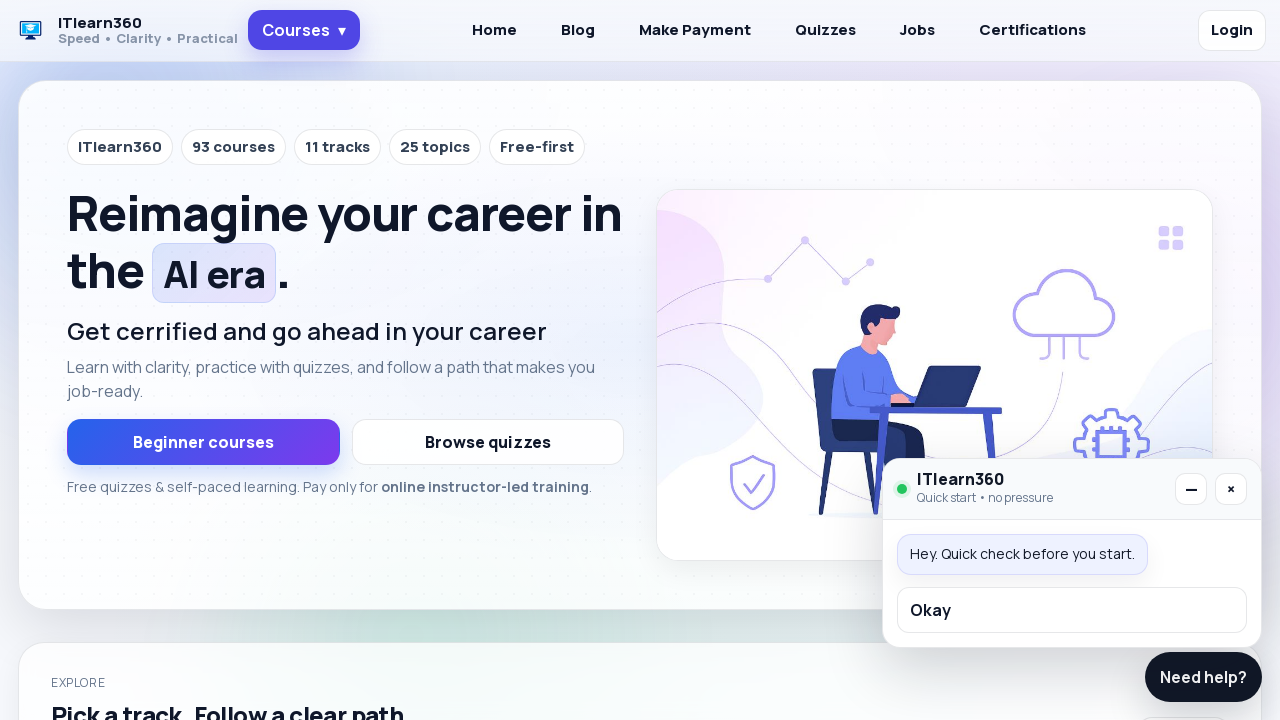